Adds multiple laptops to cart, verifies cart contains 2 items, and completes a checkout with form submission on Demoblaze e-commerce demo site.

Starting URL: https://www.demoblaze.com

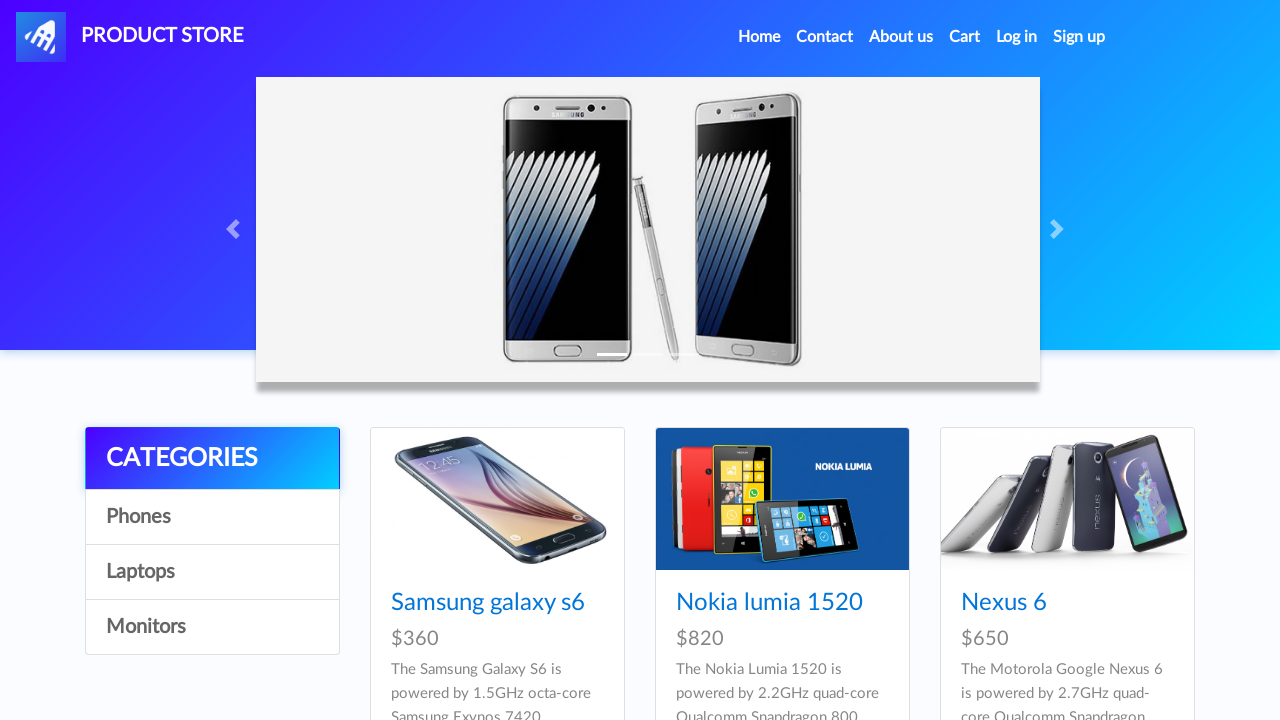

Clicked on Laptops category at (212, 572) on a:has-text('Laptops')
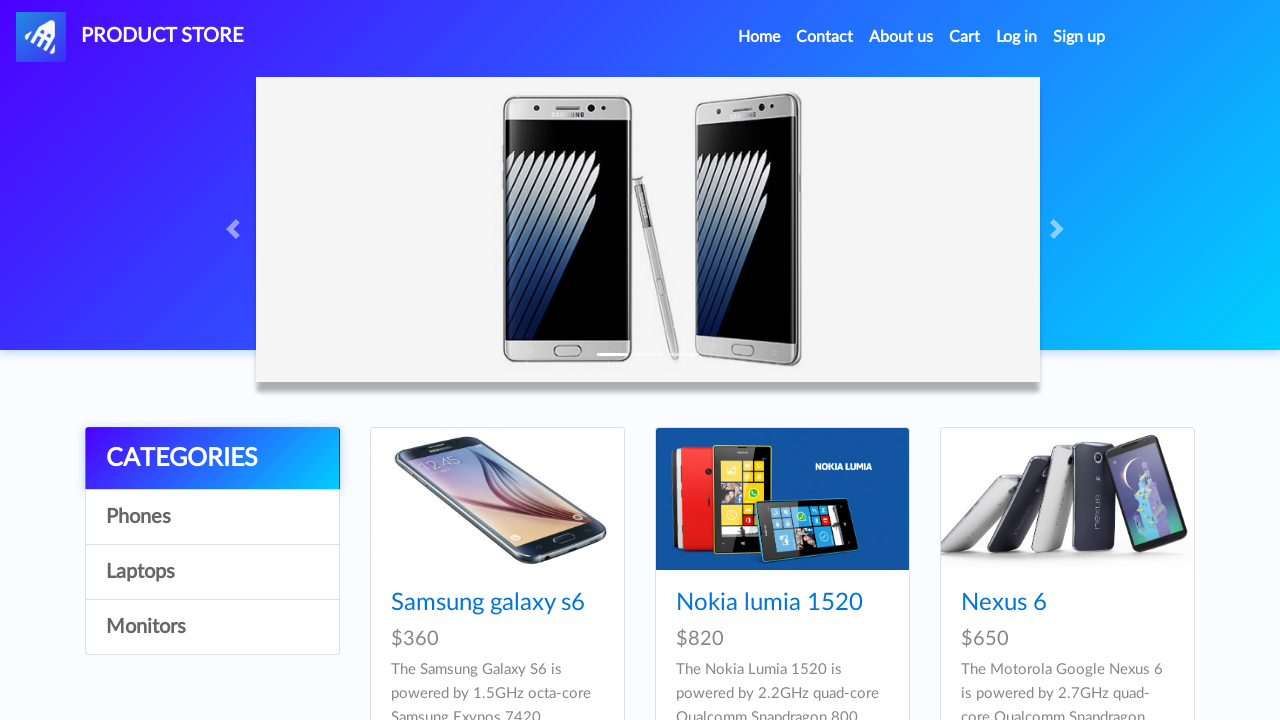

Waited 1000ms for Laptops page to load
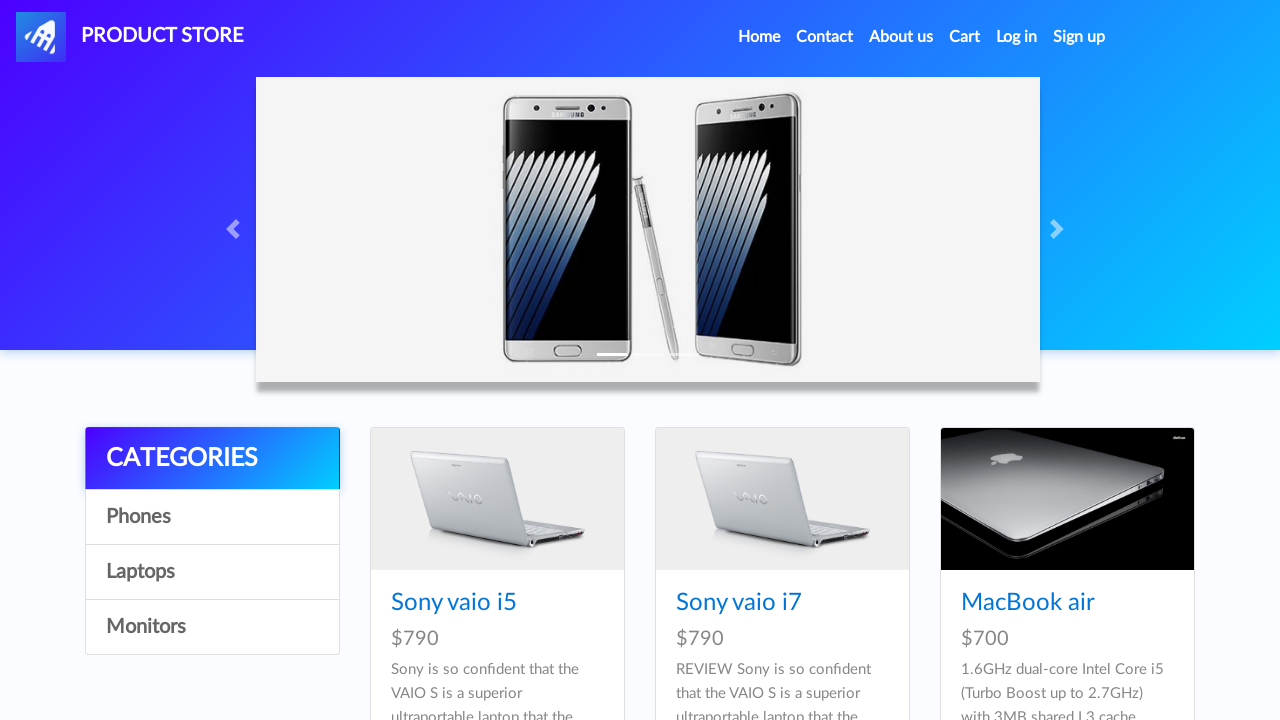

Waited for laptop cards to load
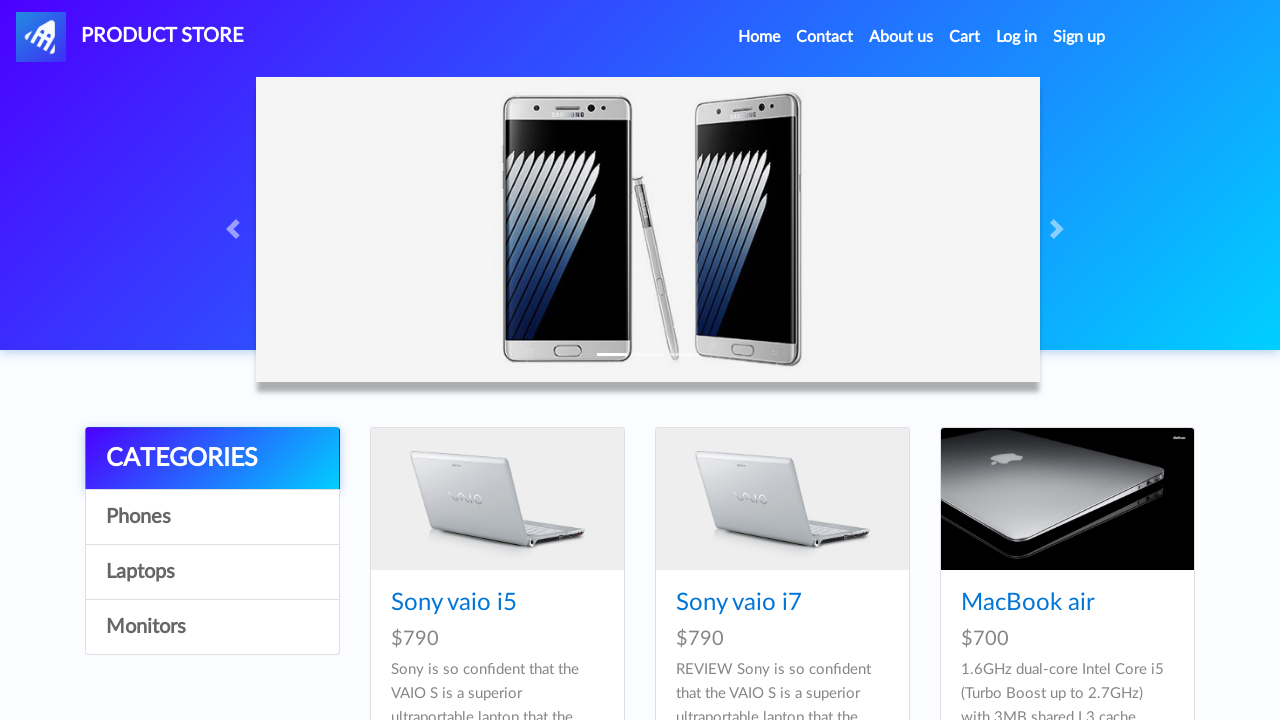

Clicked on MacBook Pro laptop at (1033, 361) on a:has-text('MacBook Pro')
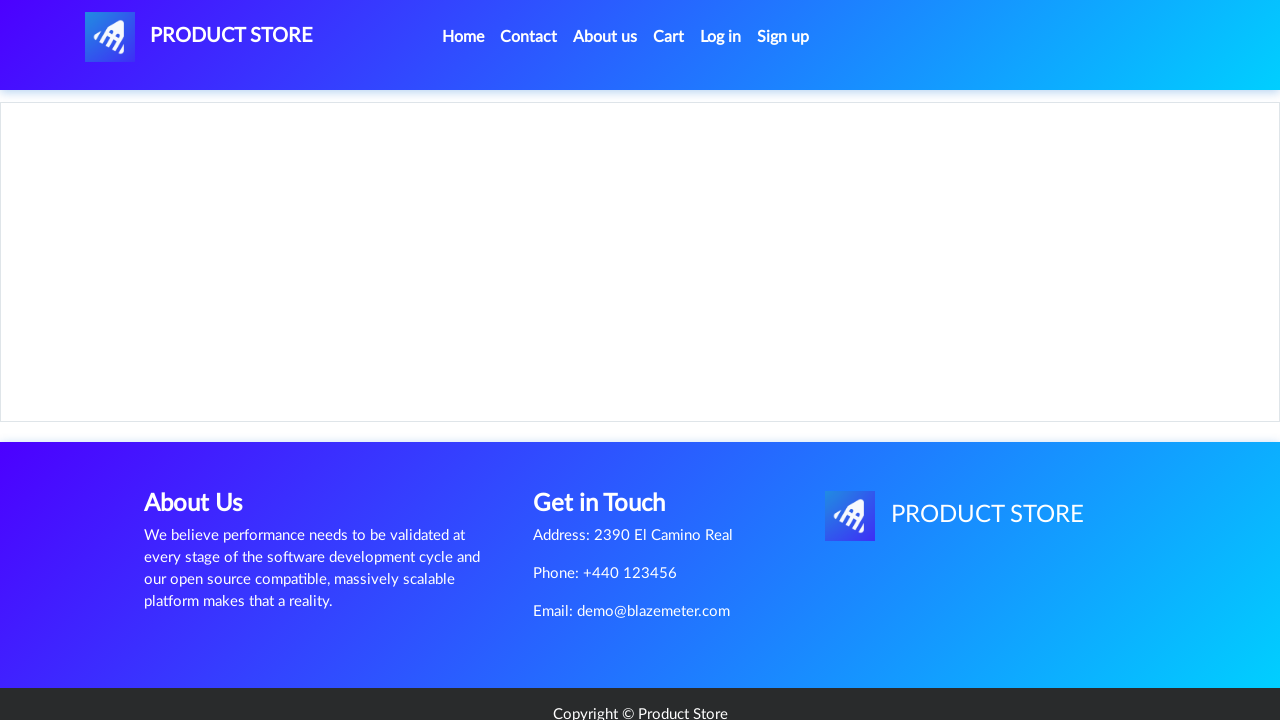

Waited for 'Add to cart' button to appear
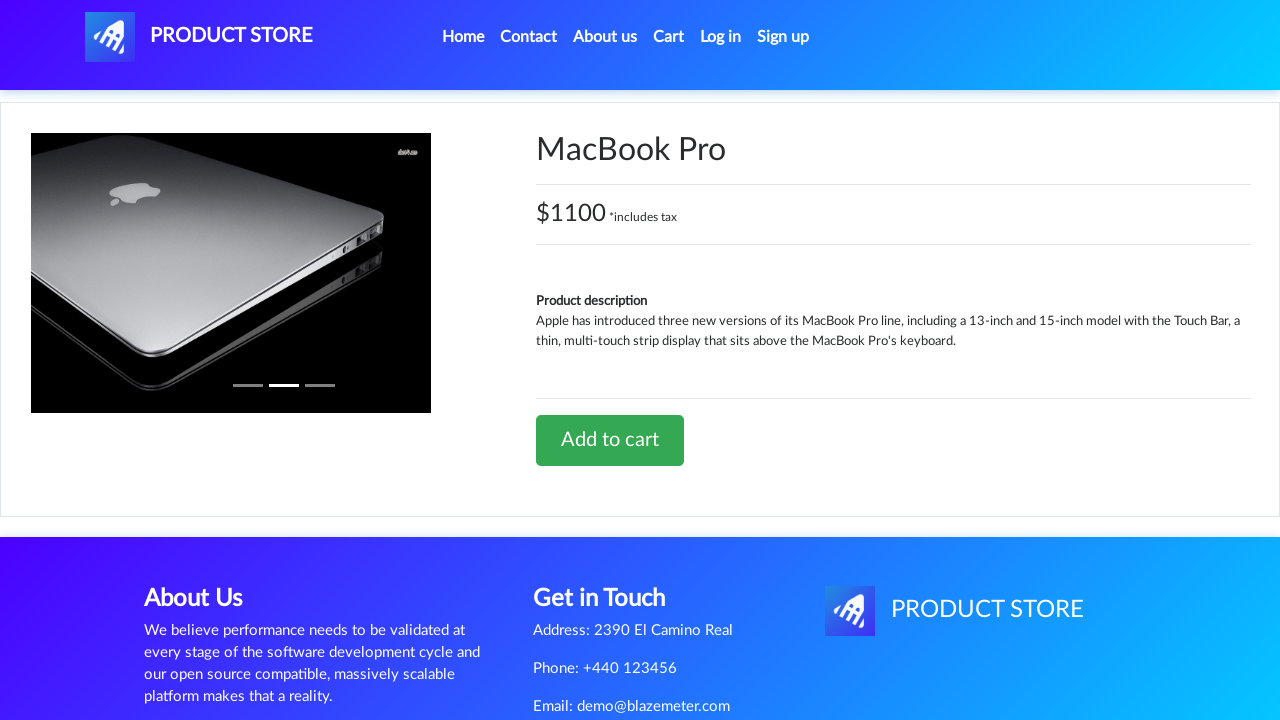

Clicked 'Add to cart' button for MacBook Pro and accepted confirmation dialog at (610, 440) on .btn.btn-success.btn-lg
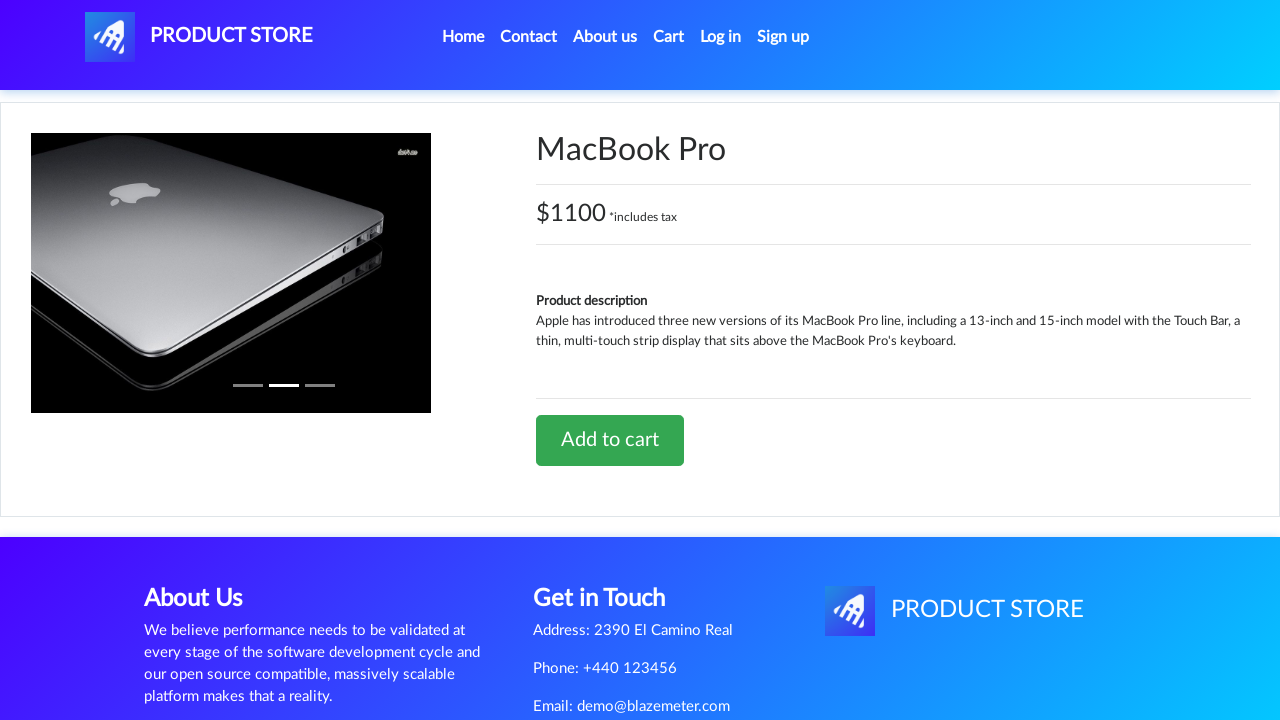

Waited 1000ms after adding first laptop to cart
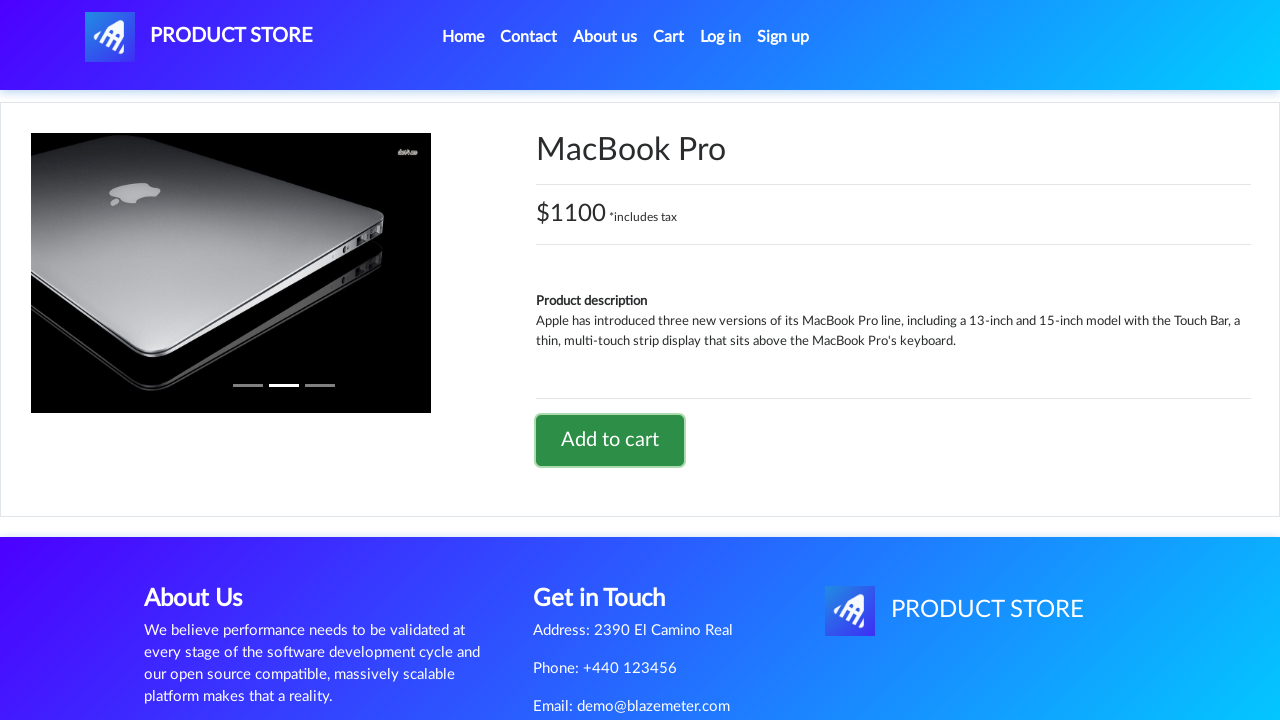

Clicked Home link to navigate back at (463, 37) on a.nav-link:has-text('Home')
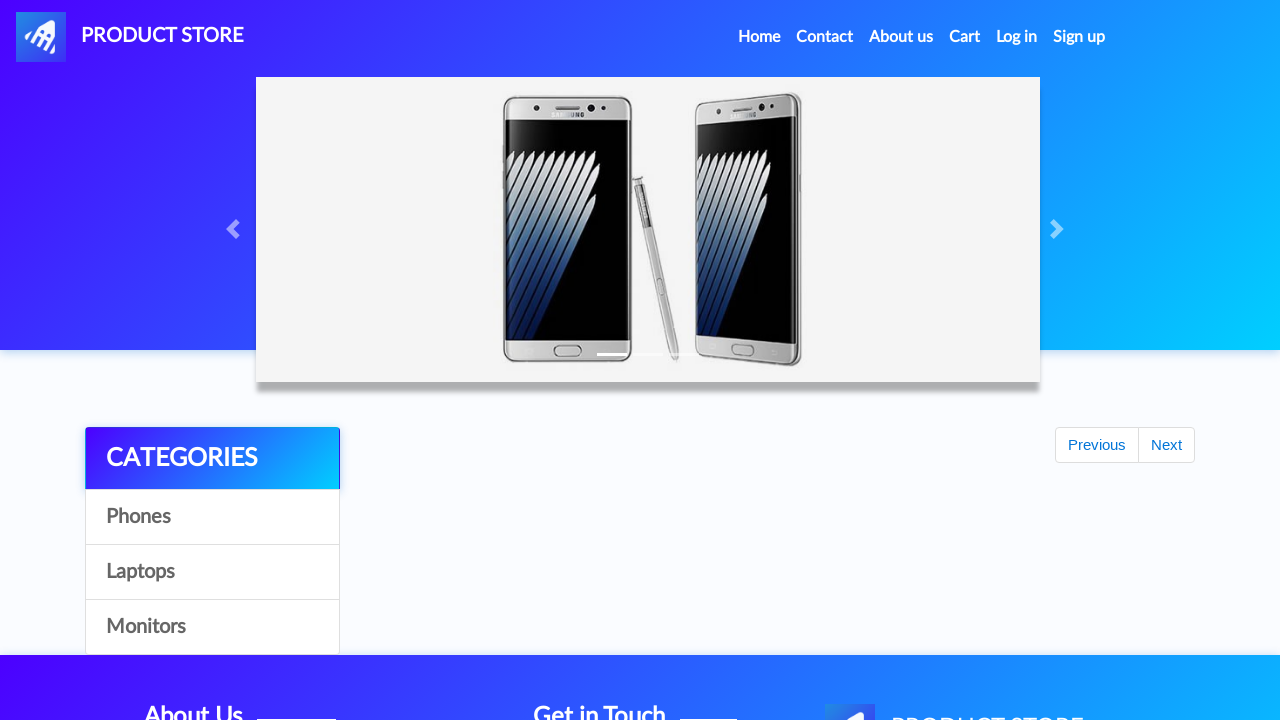

Waited 500ms for homepage to load
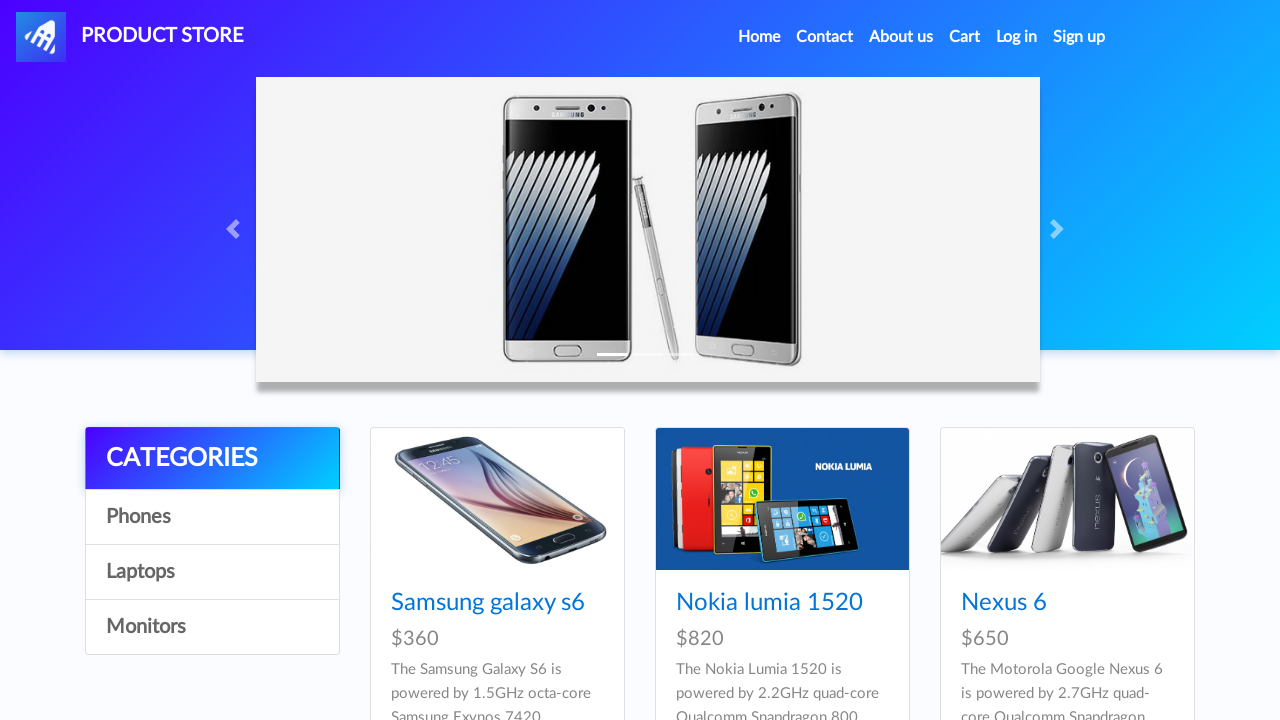

Clicked on Laptops category again at (212, 572) on a:has-text('Laptops')
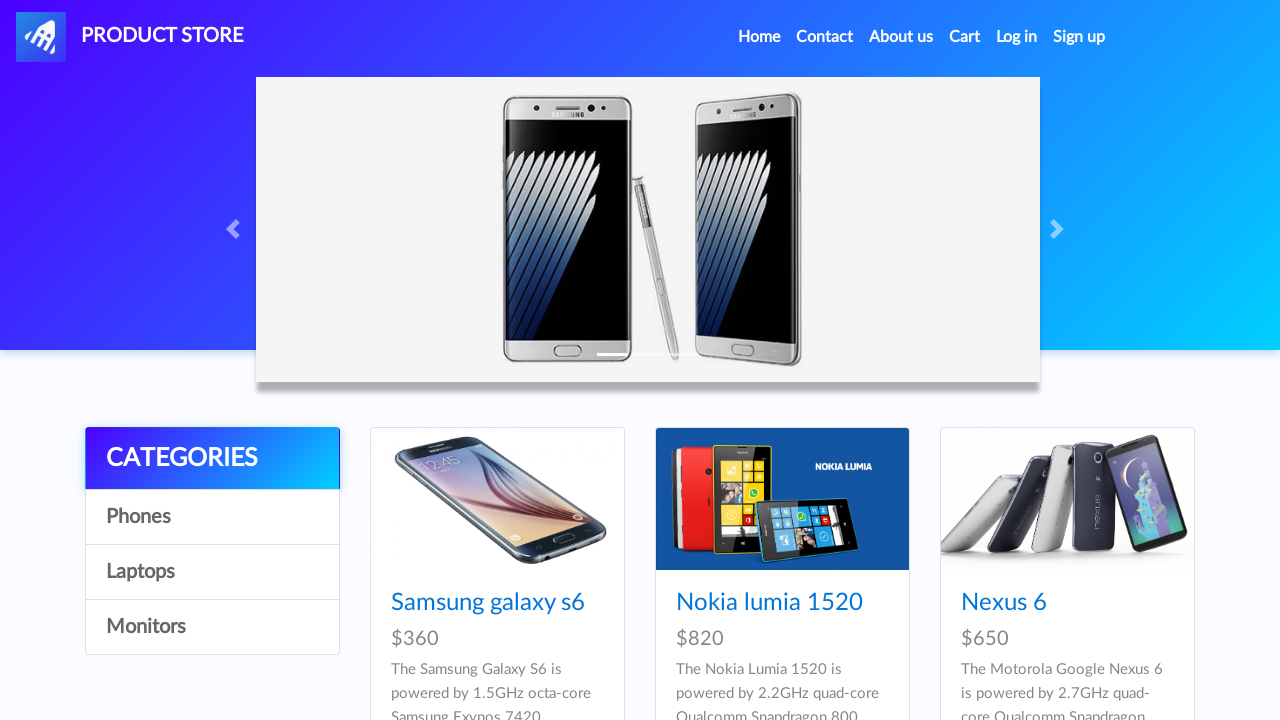

Waited 1000ms for Laptops page to load again
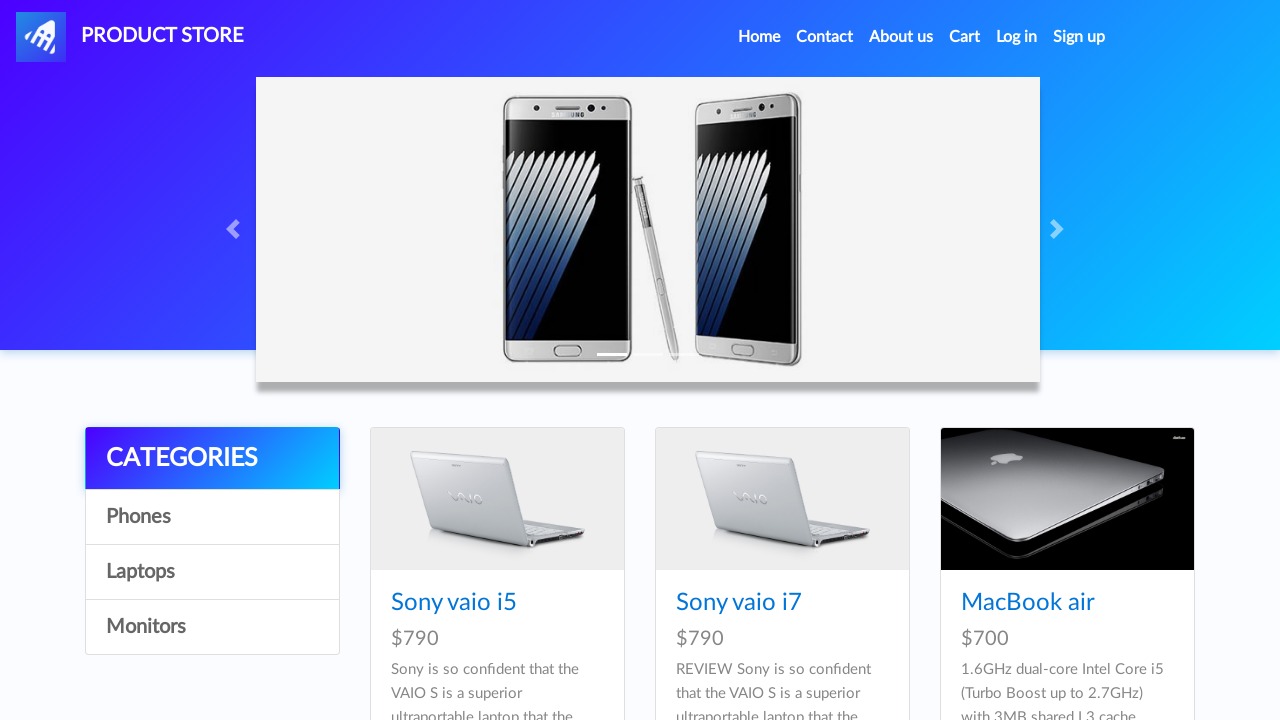

Waited for laptop cards to load
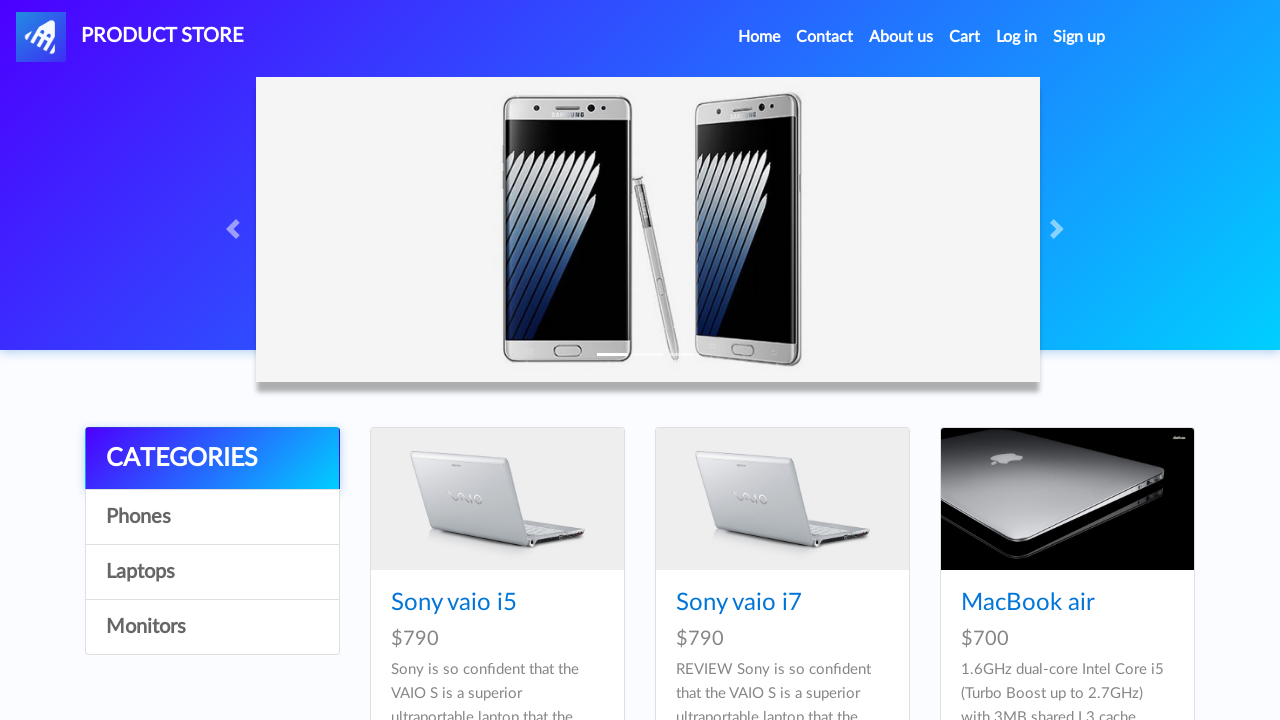

Clicked on first available laptop at (454, 603) on .card-block .card-title a.hrefch >> nth=0
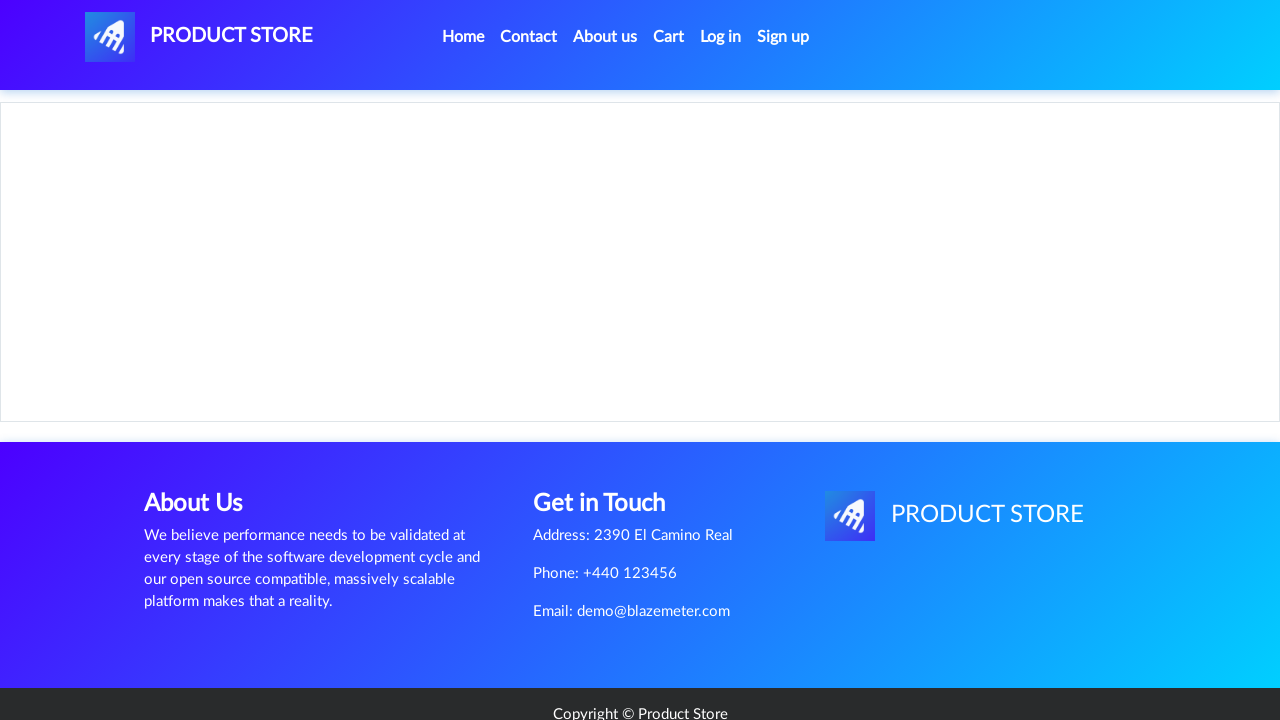

Waited for 'Add to cart' button to appear
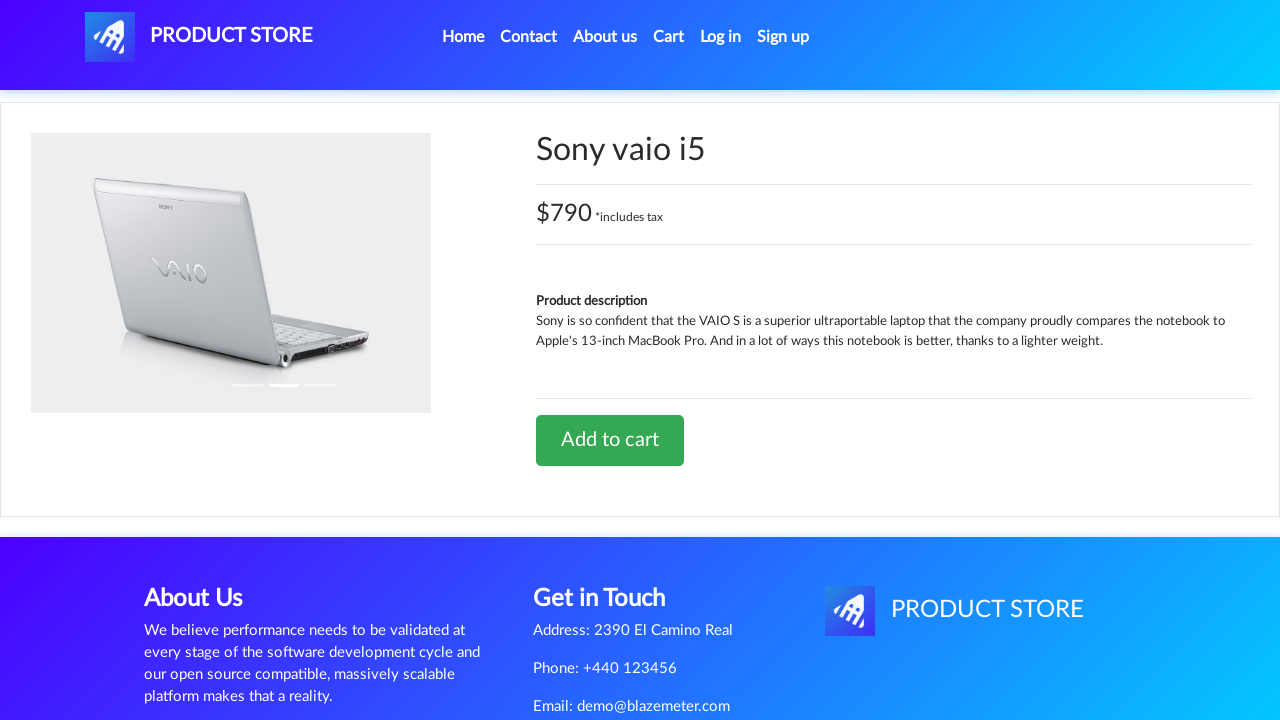

Clicked 'Add to cart' button for second laptop and accepted confirmation dialog at (610, 440) on .btn.btn-success.btn-lg
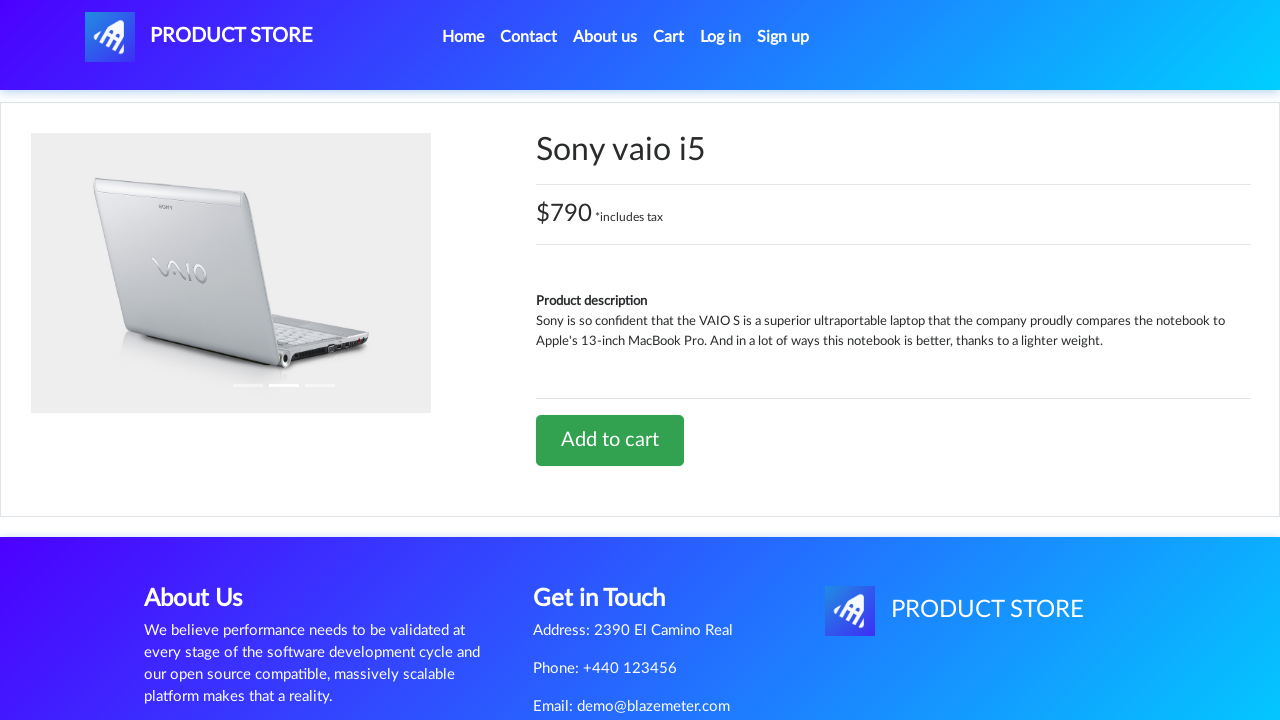

Waited 1000ms after adding second laptop to cart
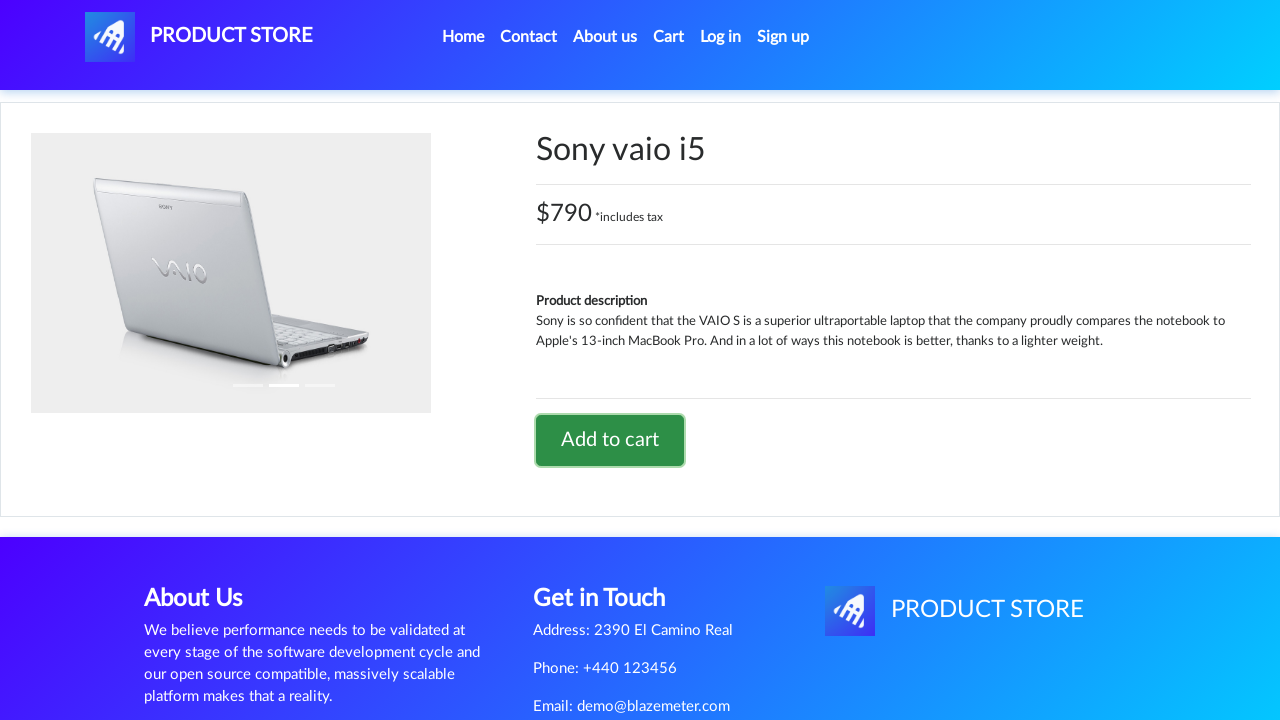

Clicked on cart link to view cart contents at (669, 37) on a#cartur
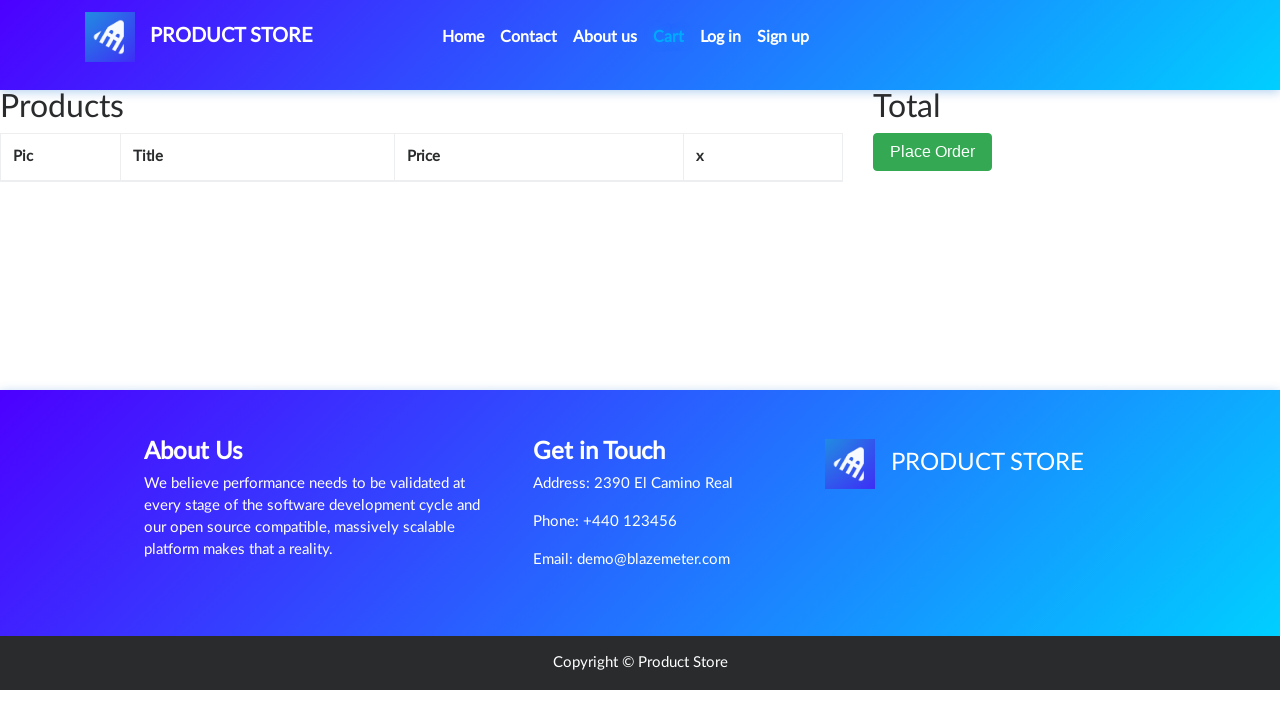

Waited 1000ms for cart page to load
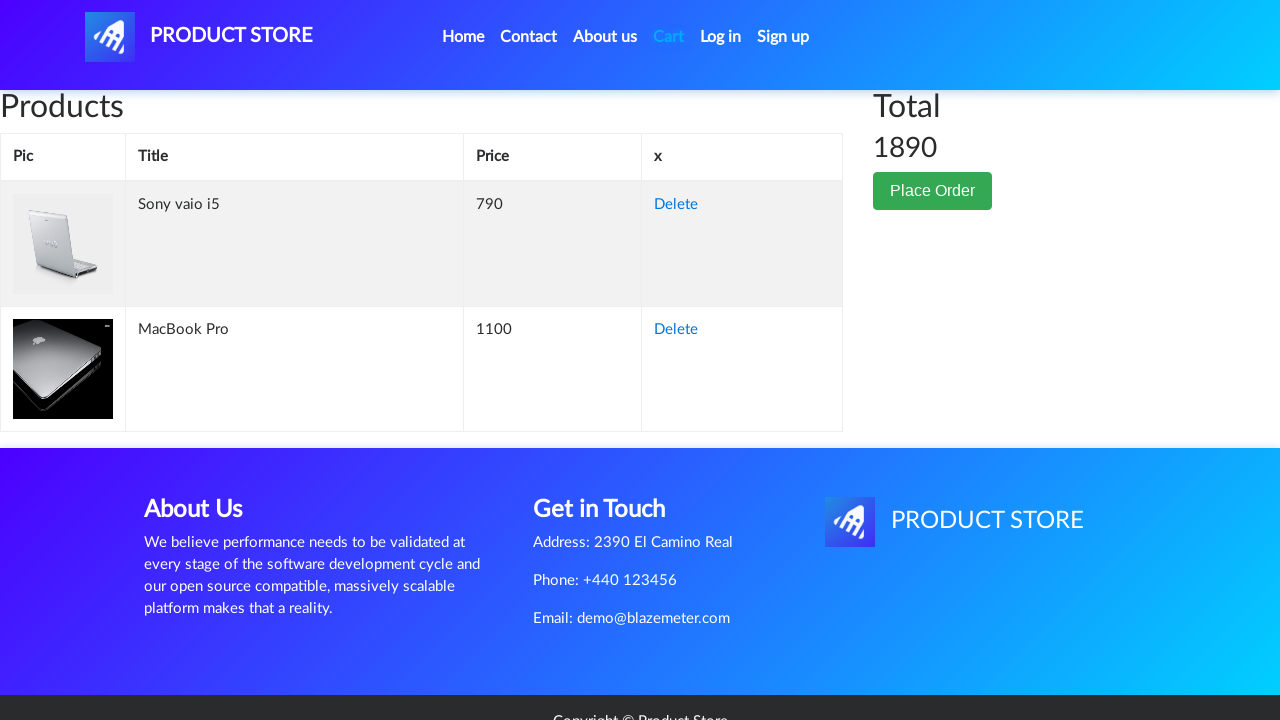

Clicked 'Place Order' button to proceed to checkout at (933, 191) on button:has-text('Place Order')
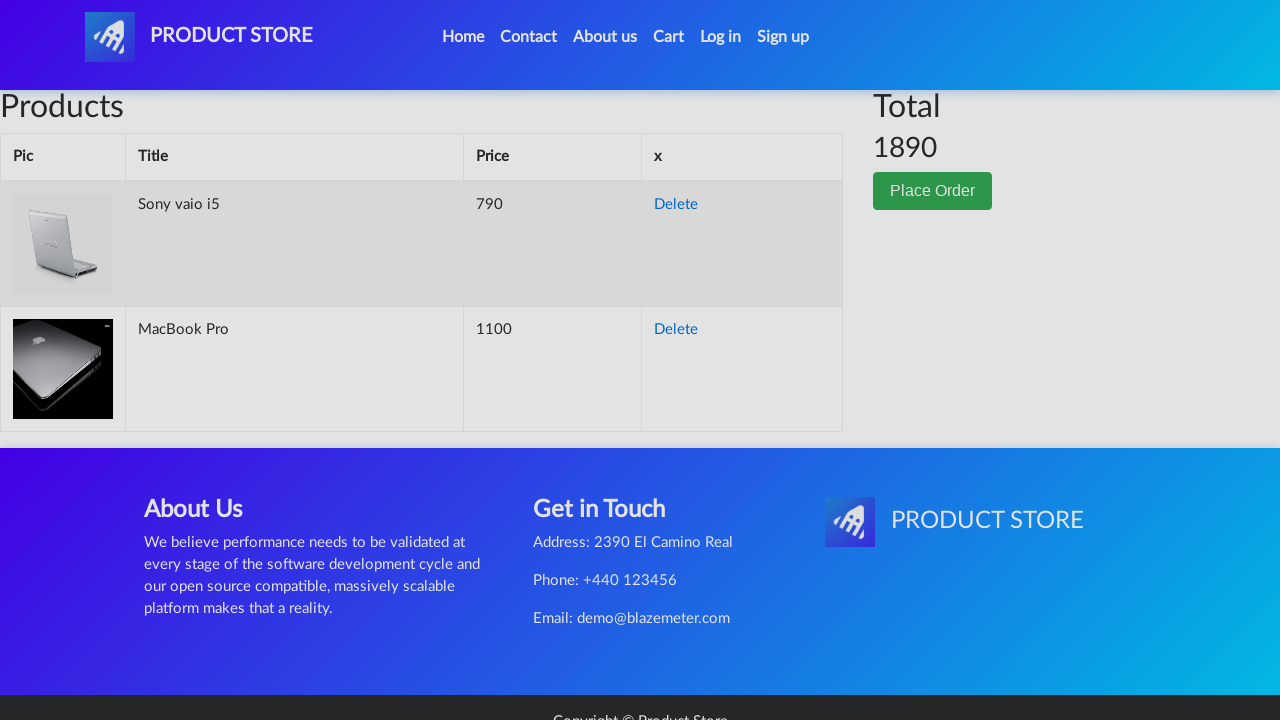

Waited for order modal to appear
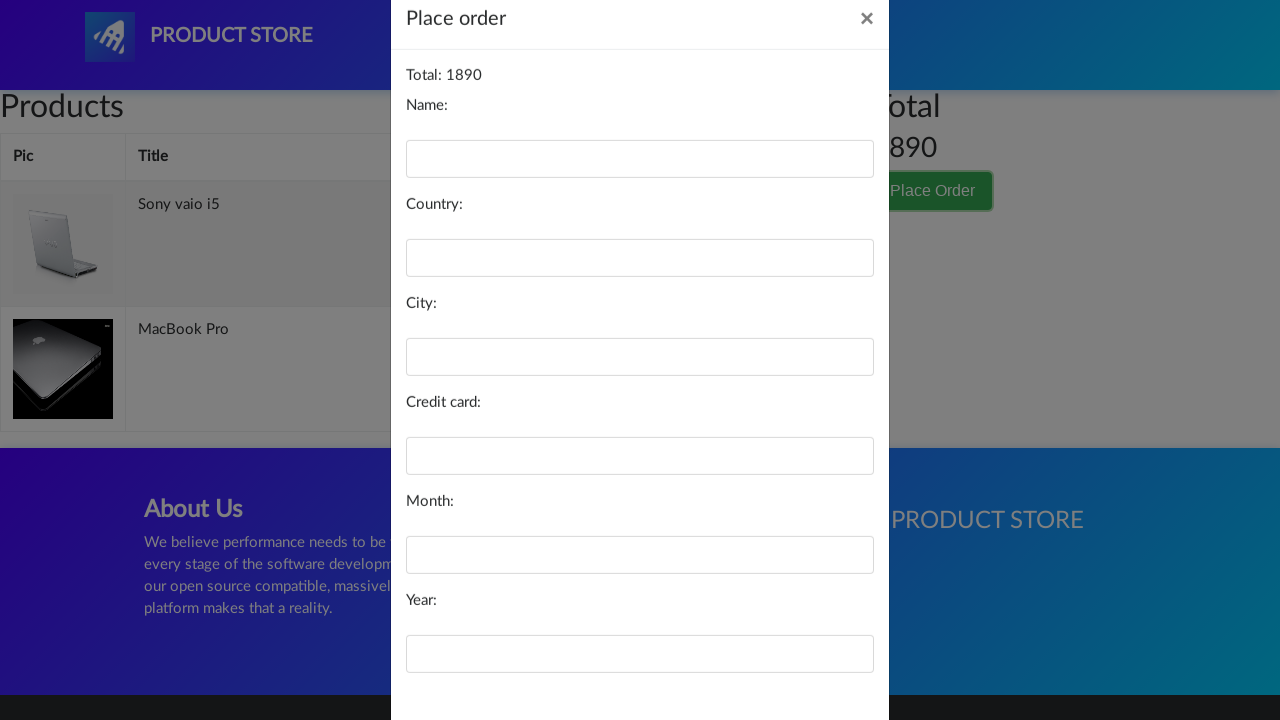

Filled name field with 'Jane Smith' on #name
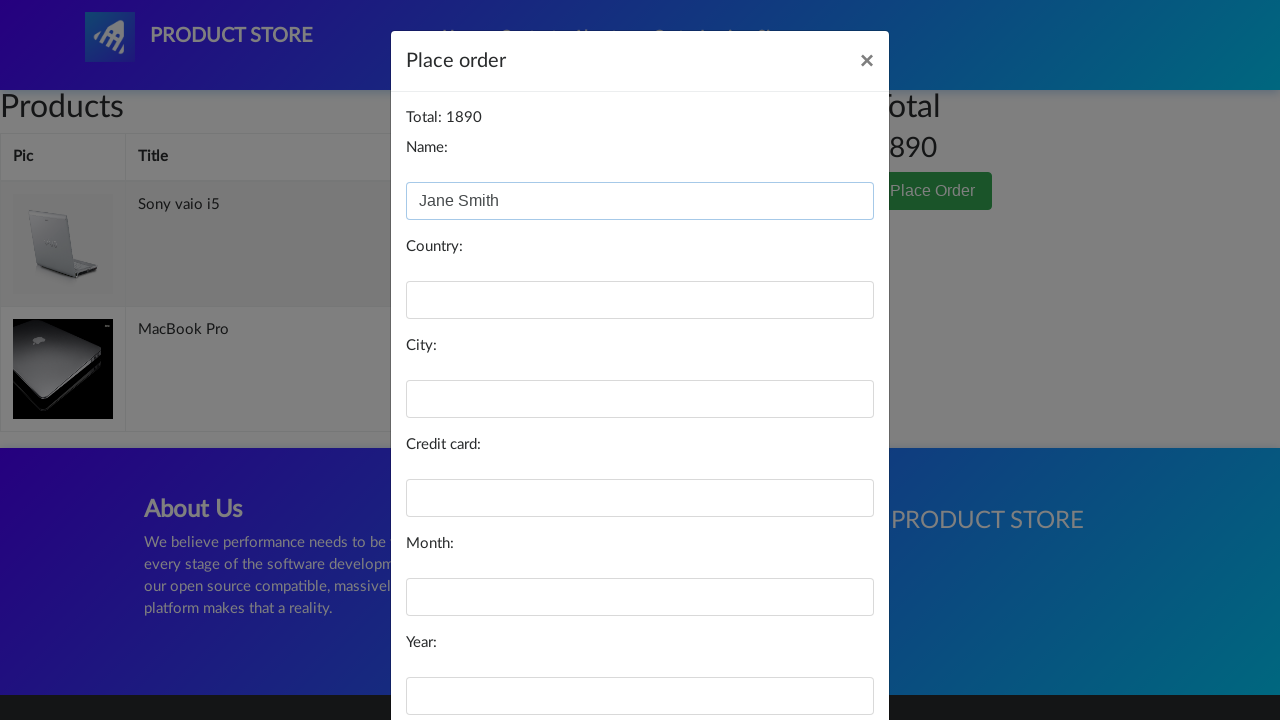

Filled country field with 'Canada' on #country
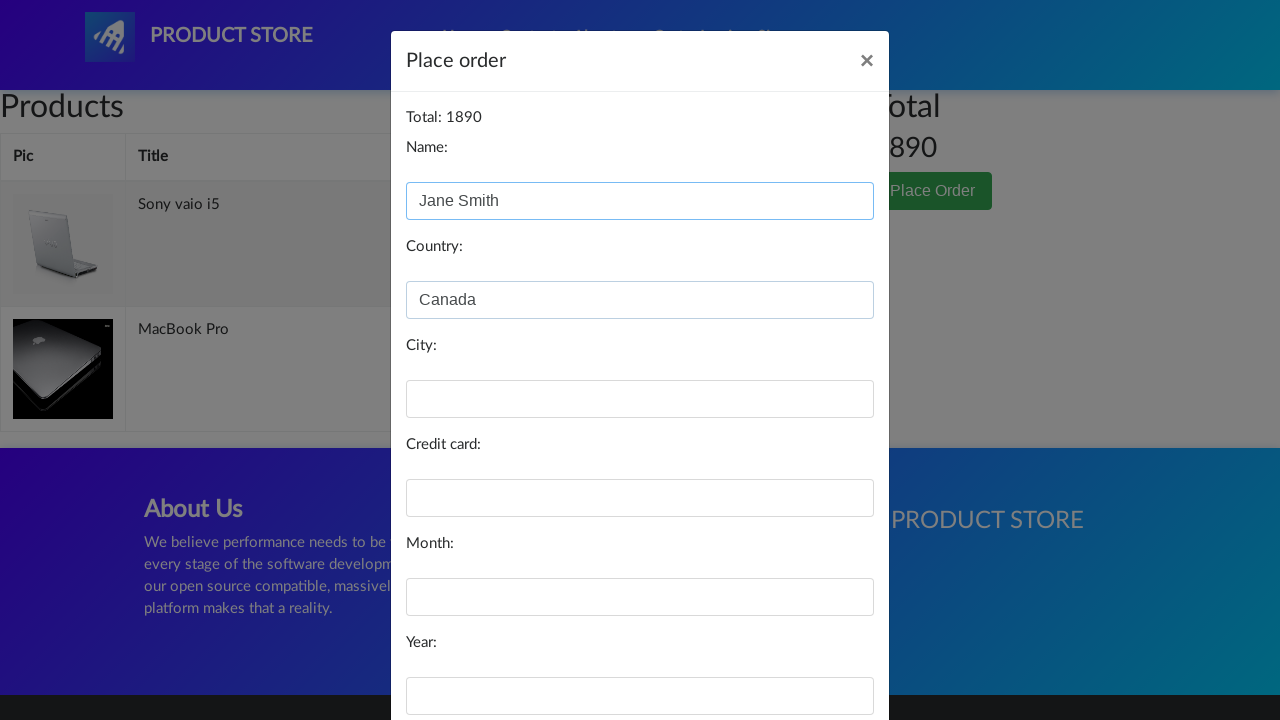

Filled city field with 'Toronto' on #city
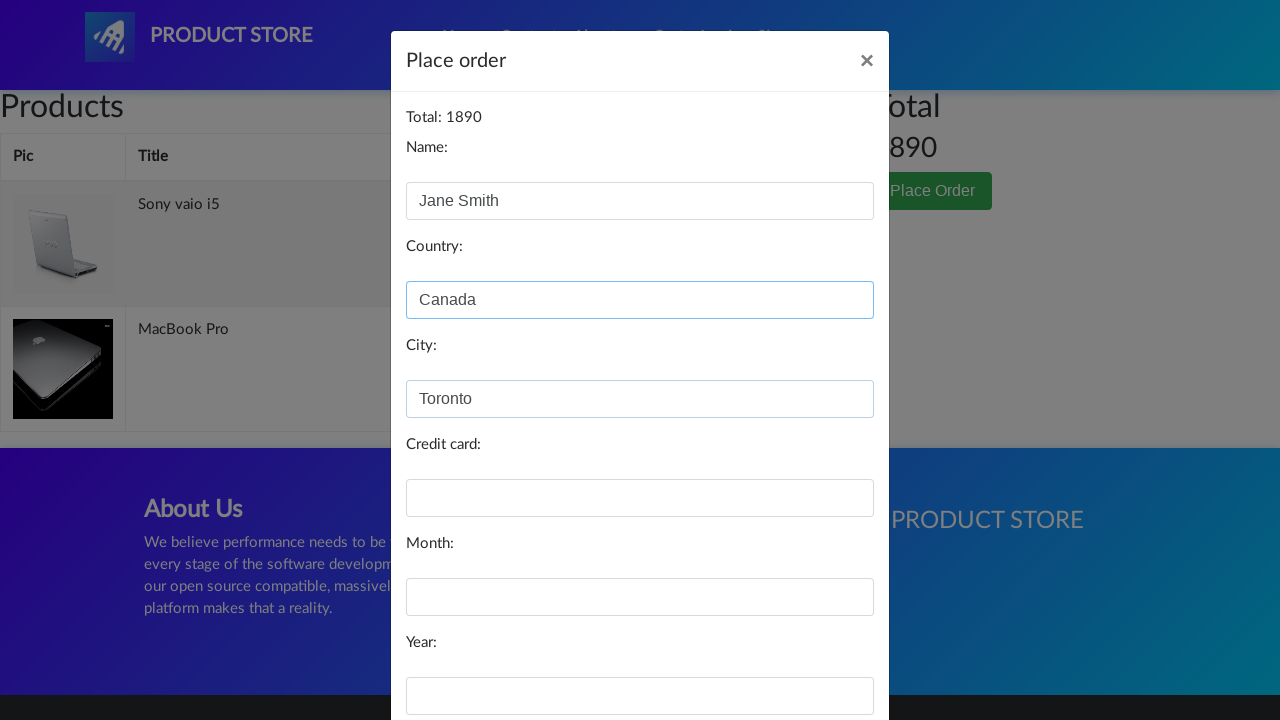

Filled card number field with '9876543210987654' on #card
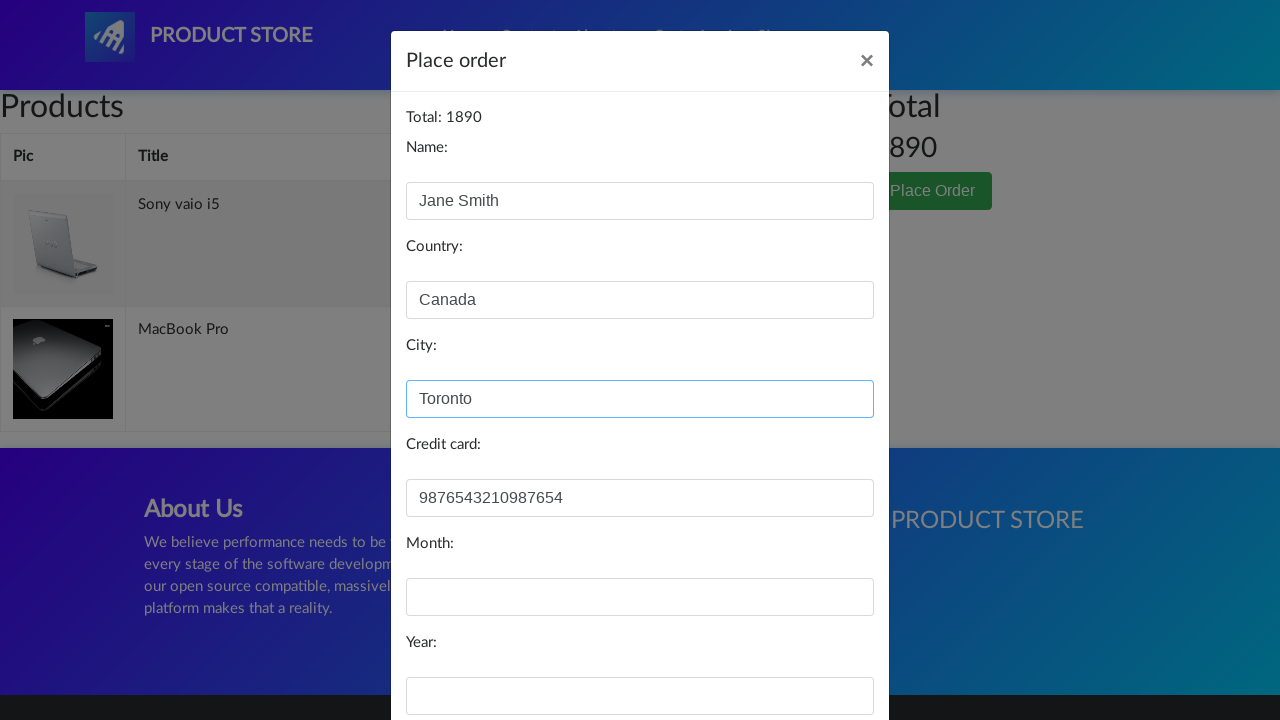

Filled month field with '06' on #month
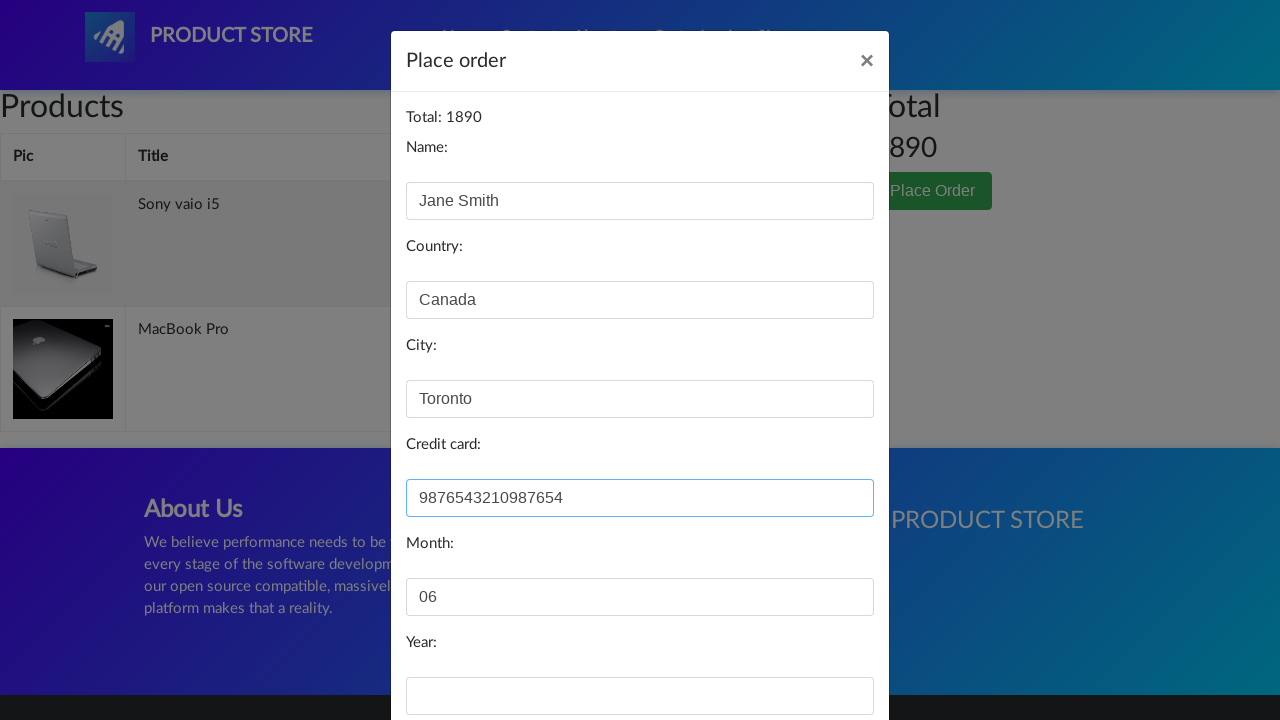

Filled year field with '2026' on #year
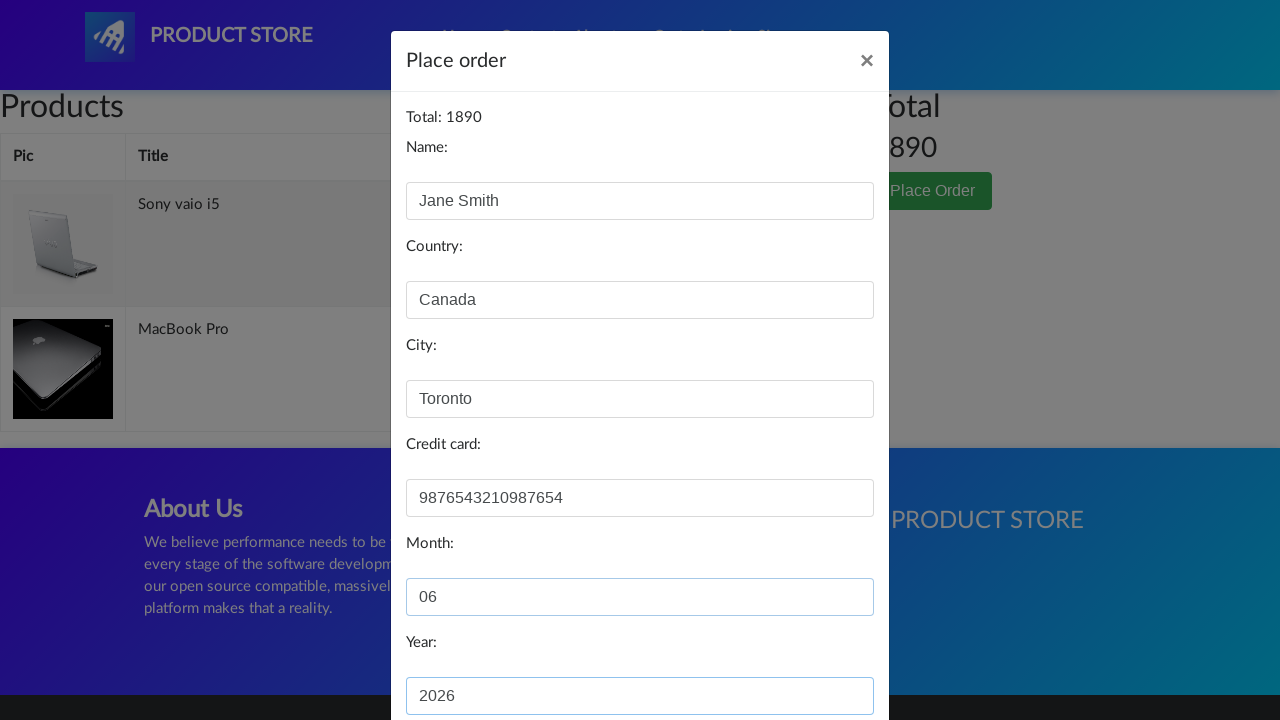

Clicked 'Purchase' button to complete checkout at (823, 655) on button:has-text('Purchase')
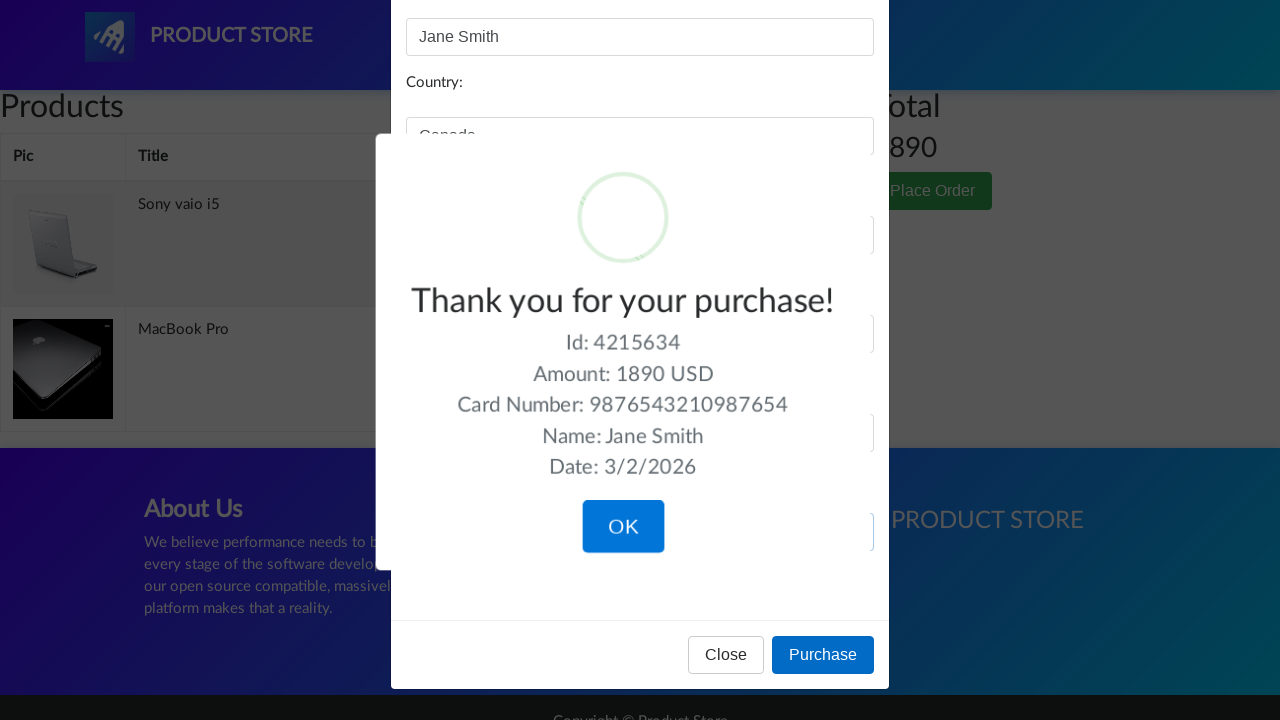

Waited 1000ms for purchase confirmation
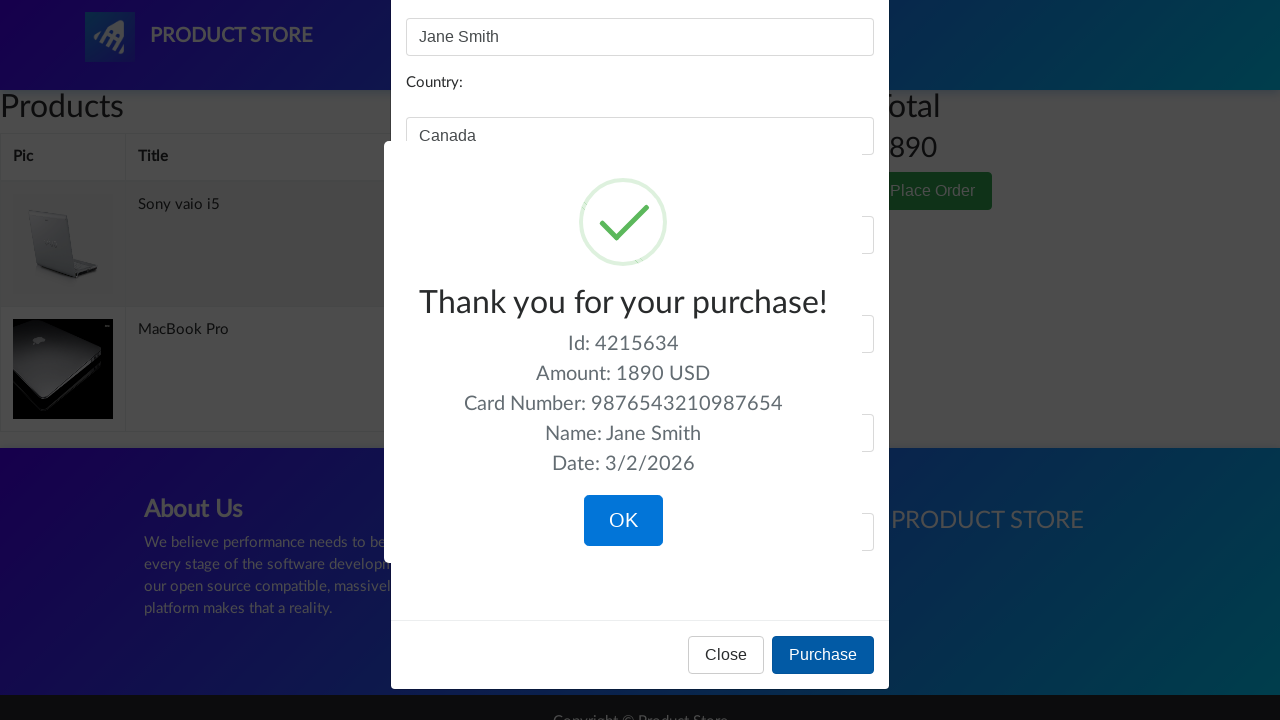

Waited for confirmation alert to appear
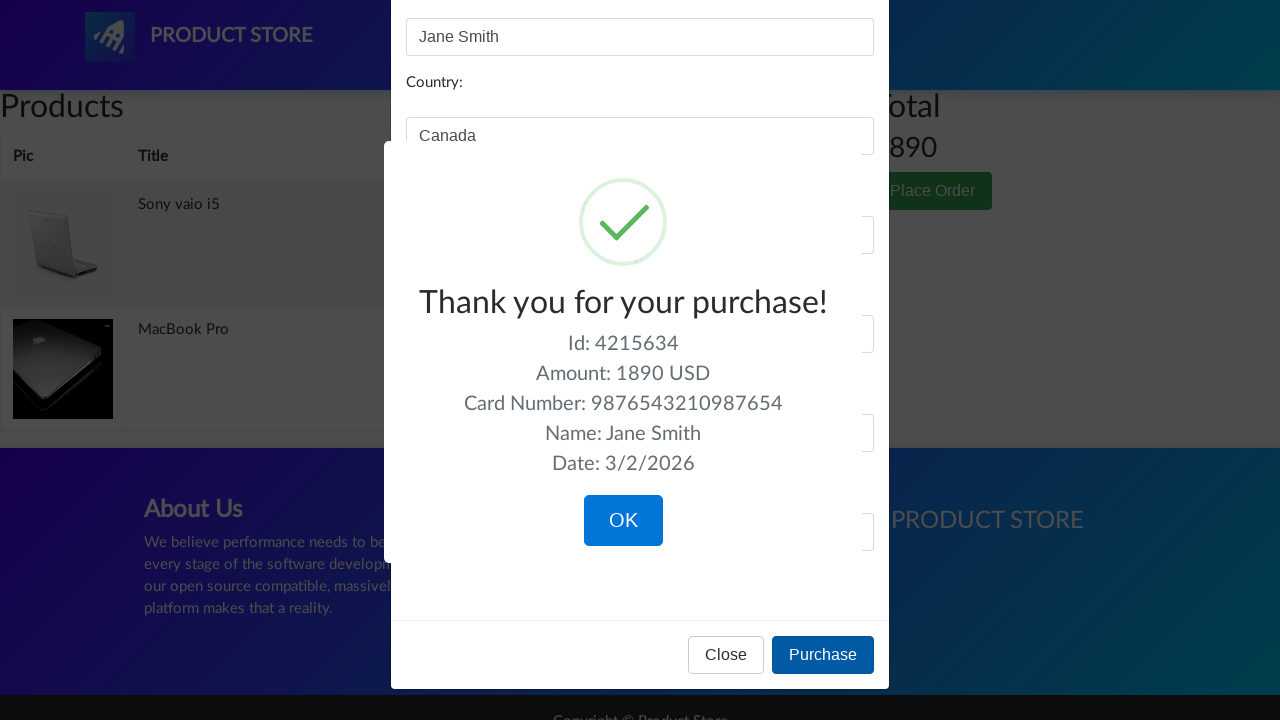

Clicked 'OK' button to close confirmation alert at (623, 521) on button:has-text('OK')
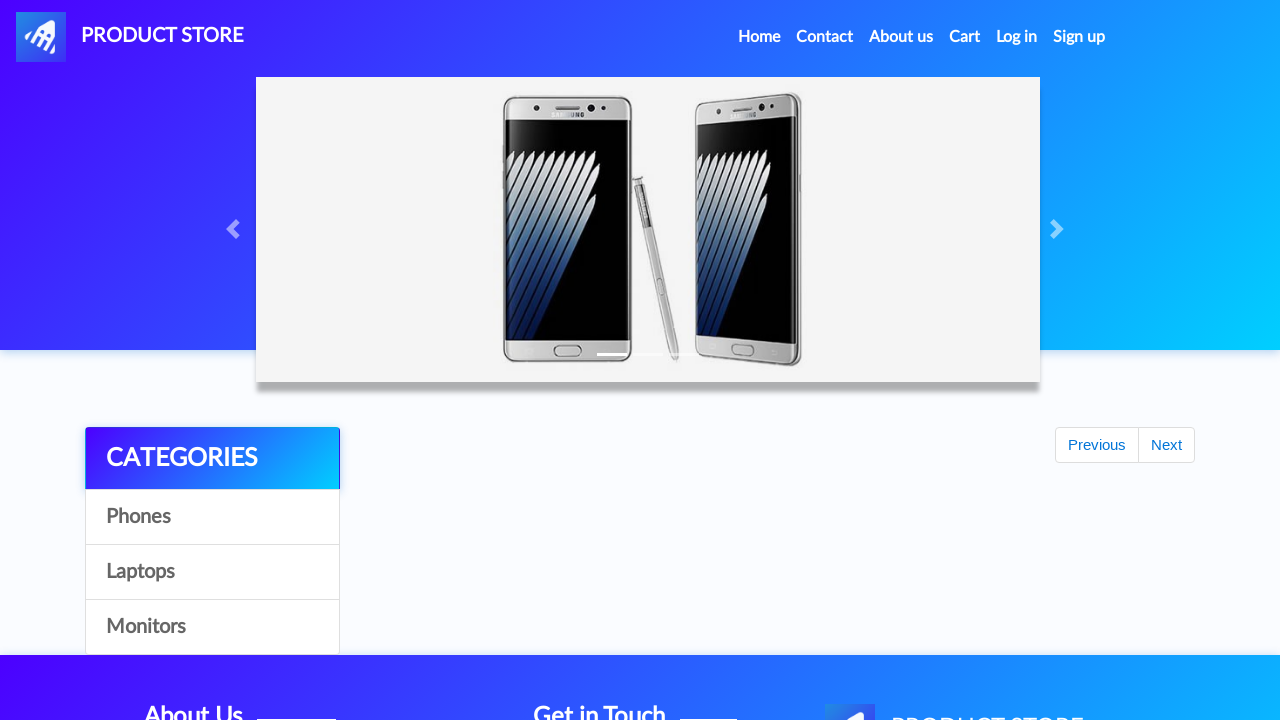

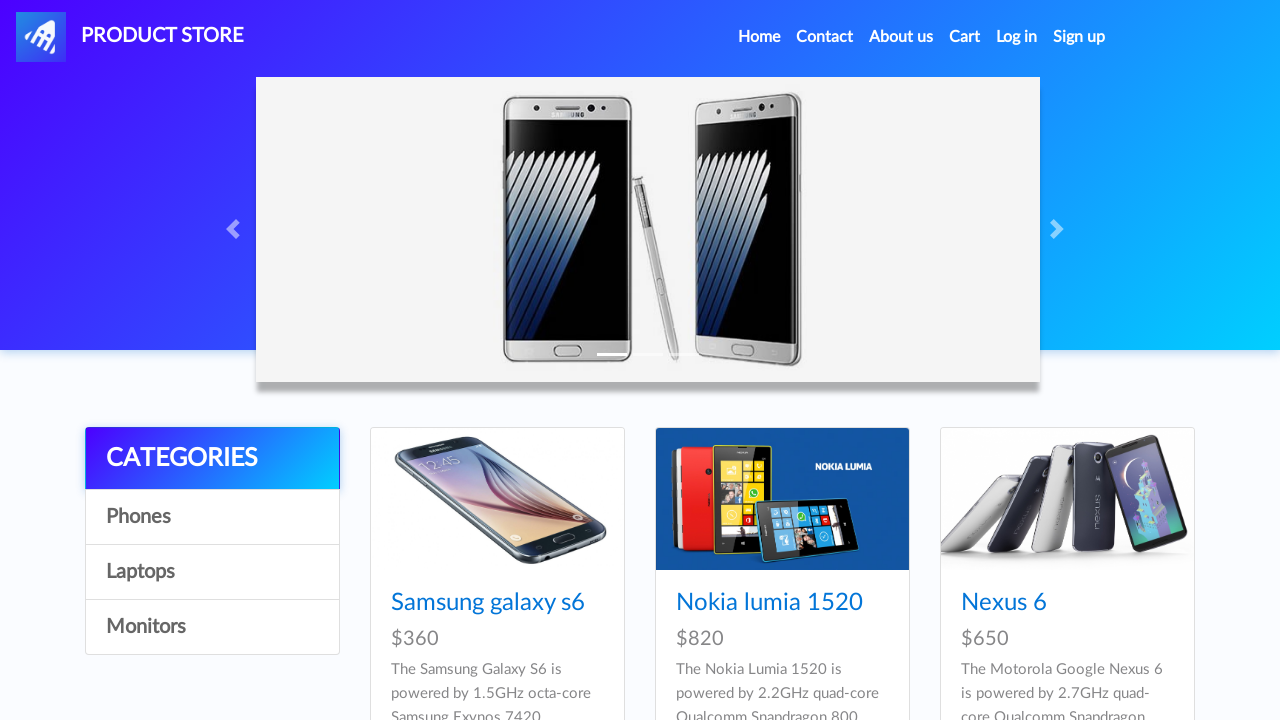